Tests navigation to contact section on Spanish version by clicking the Contacto link in navigation

Starting URL: https://english-creative.com/es/

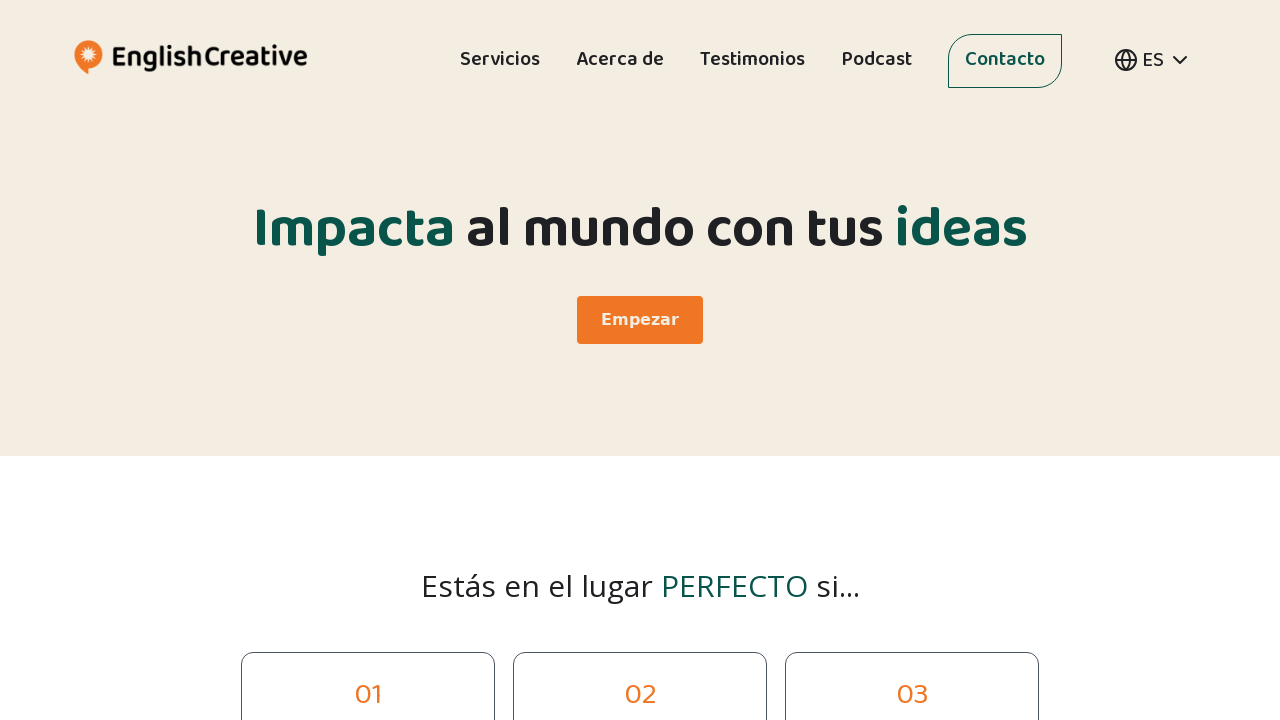

Clicked 'Contacto' link in navigation menu at (1005, 64) on internal:role=navigation >> internal:role=link[name="Contacto"i]
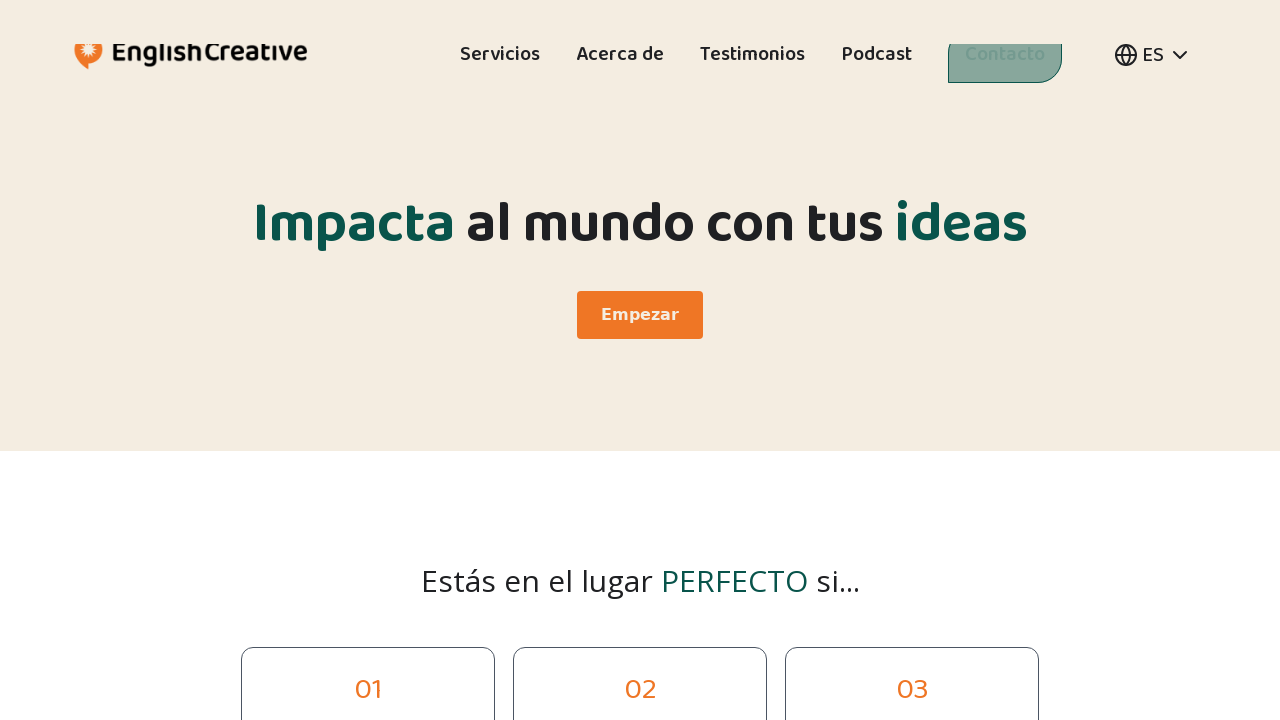

Successfully navigated to contact section (es/#contact)
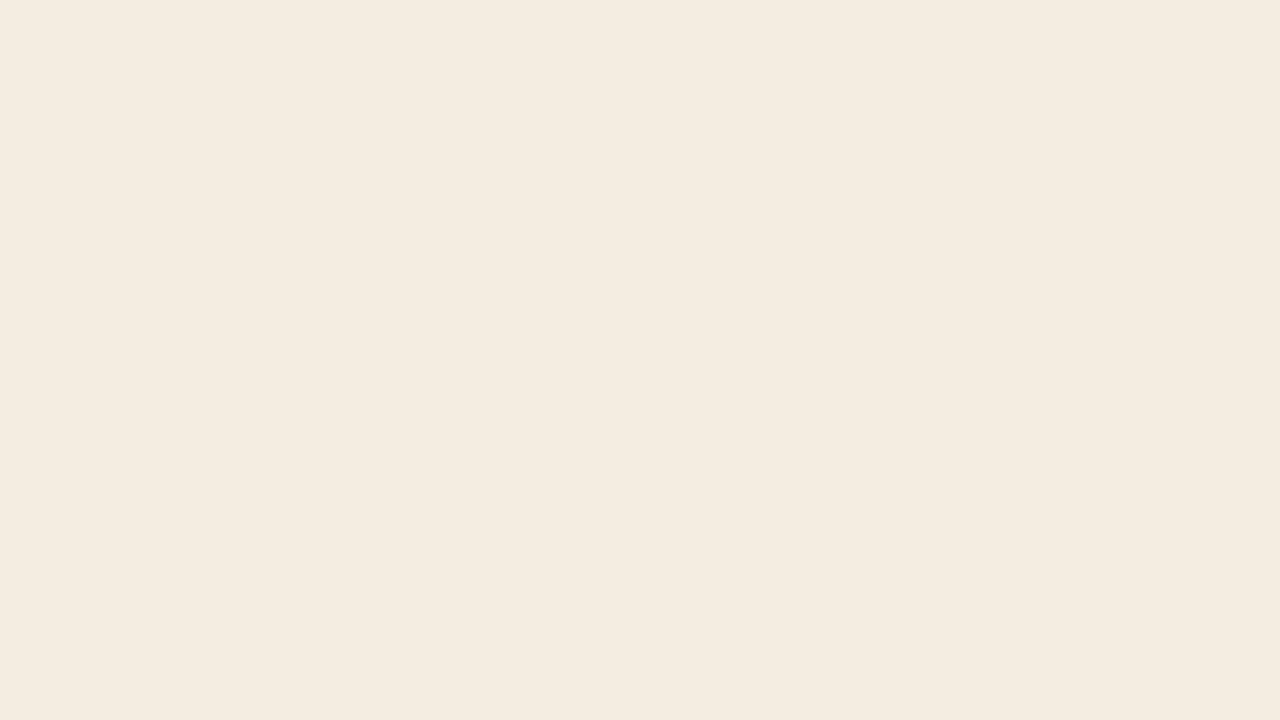

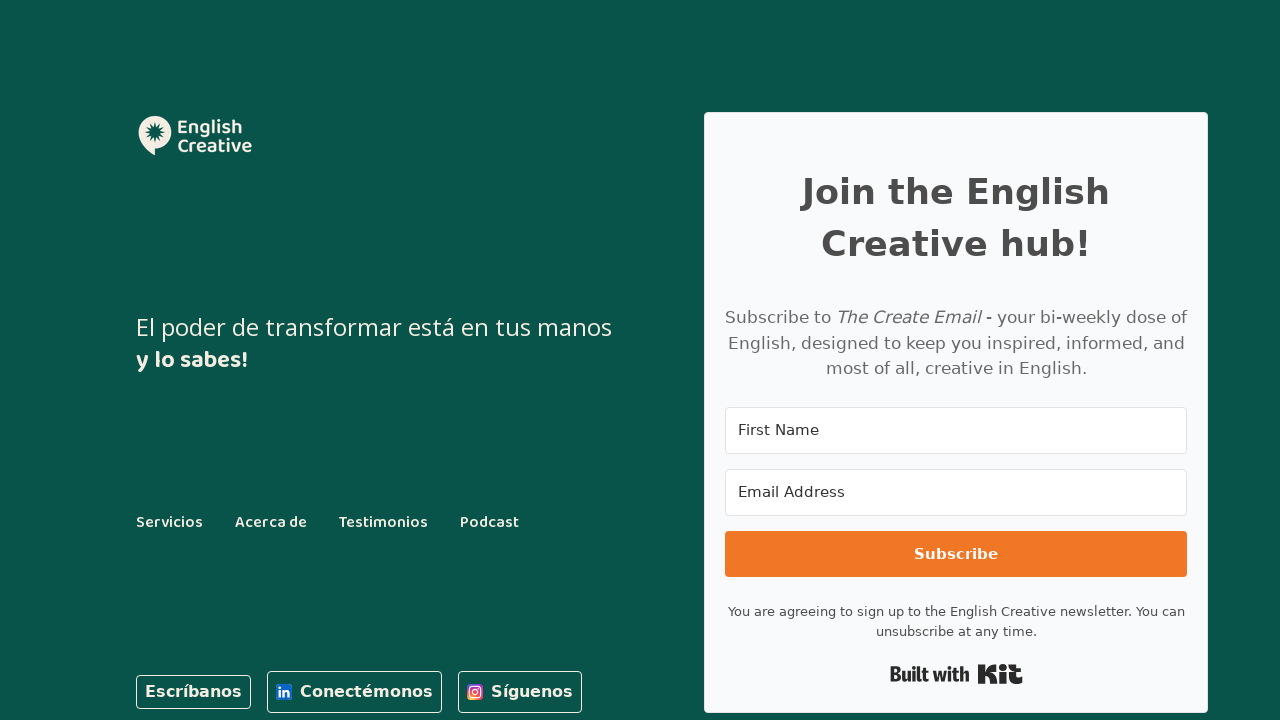